Tests radio button selection and dropdown interaction on a practice automation page by clicking through three radio buttons and selecting an option from a dropdown menu.

Starting URL: https://rahulshettyacademy.com/AutomationPractice/

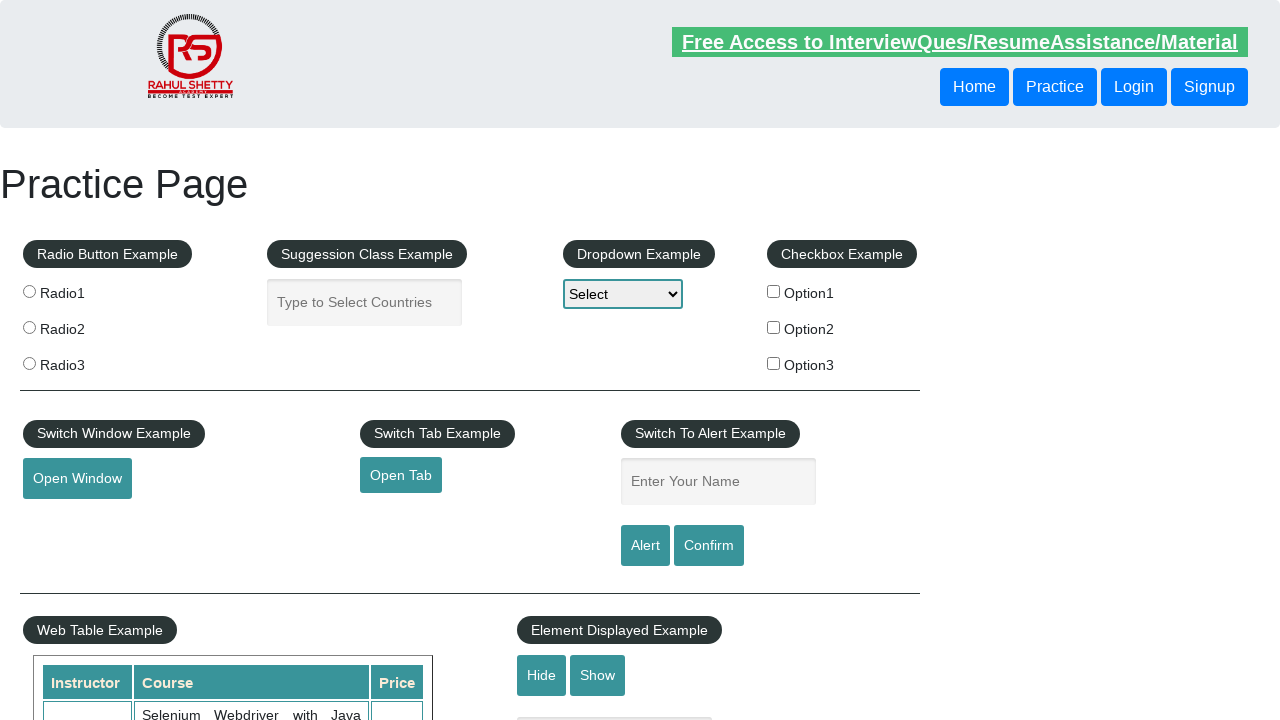

Clicked first radio button (radio1) at (29, 291) on input[value='radio1']
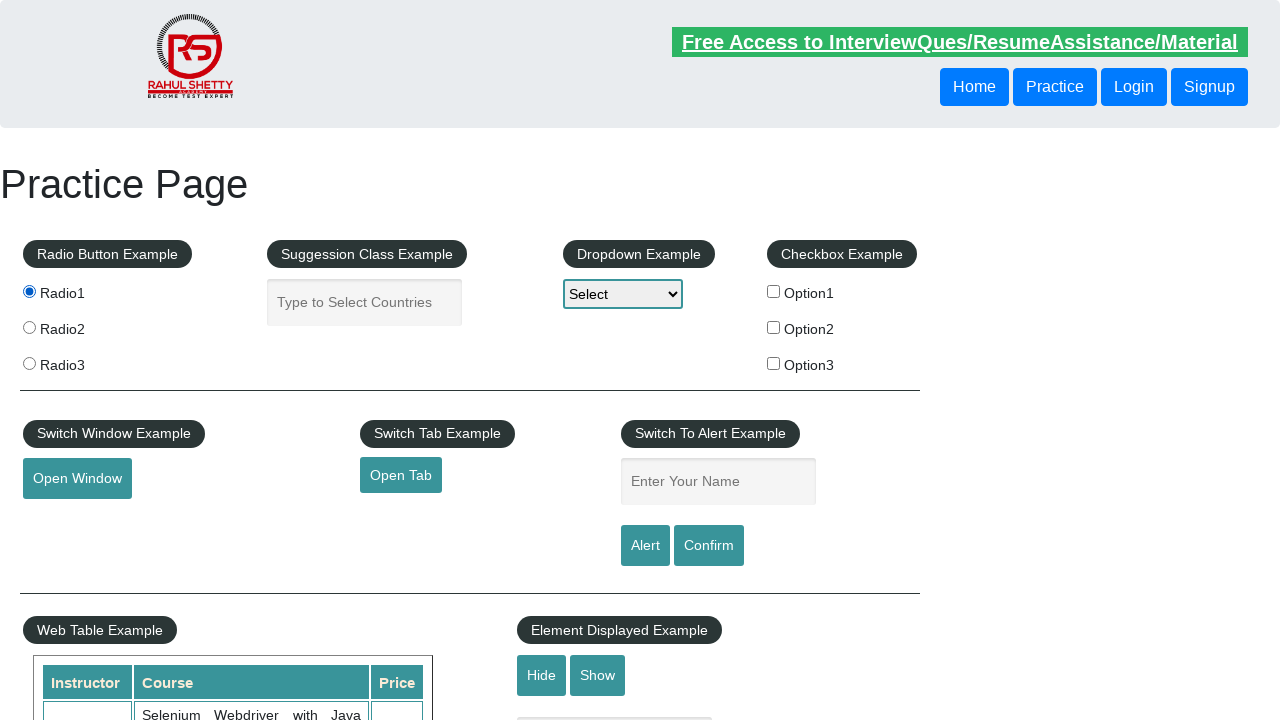

Clicked second radio button (radio2) at (29, 327) on input[value='radio2']
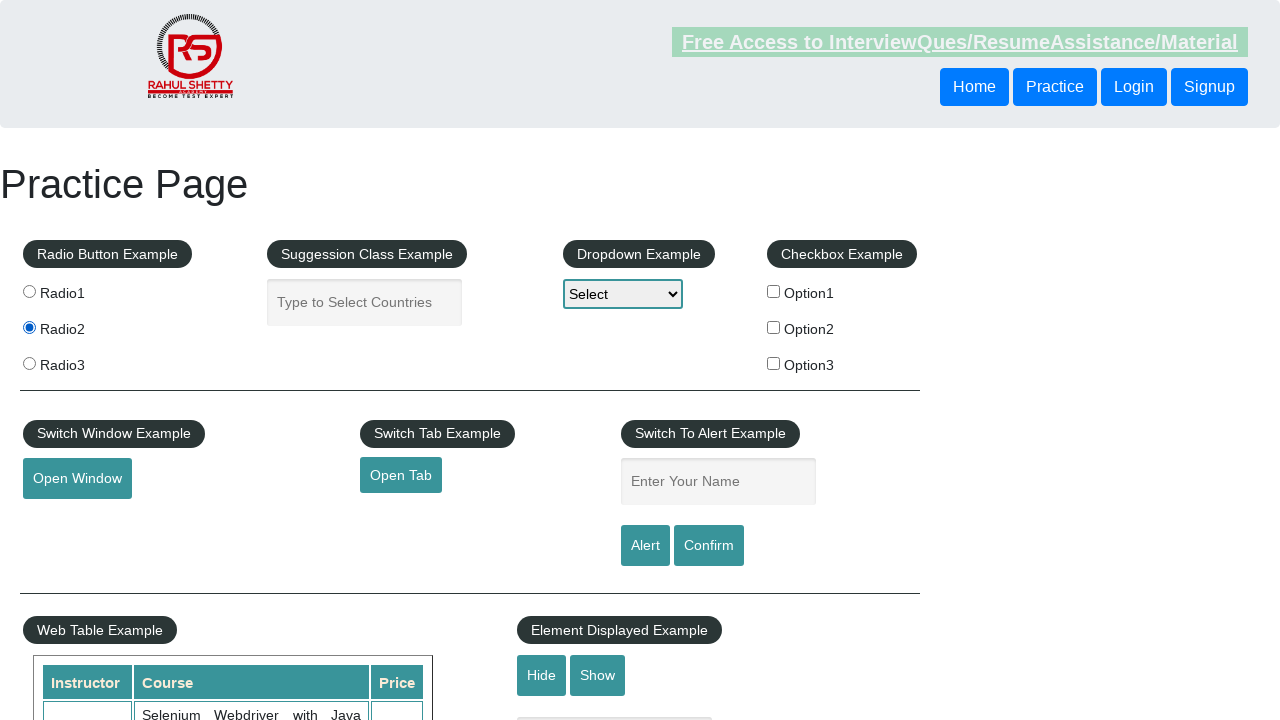

Clicked third radio button (radio3) at (29, 363) on input[value='radio3']
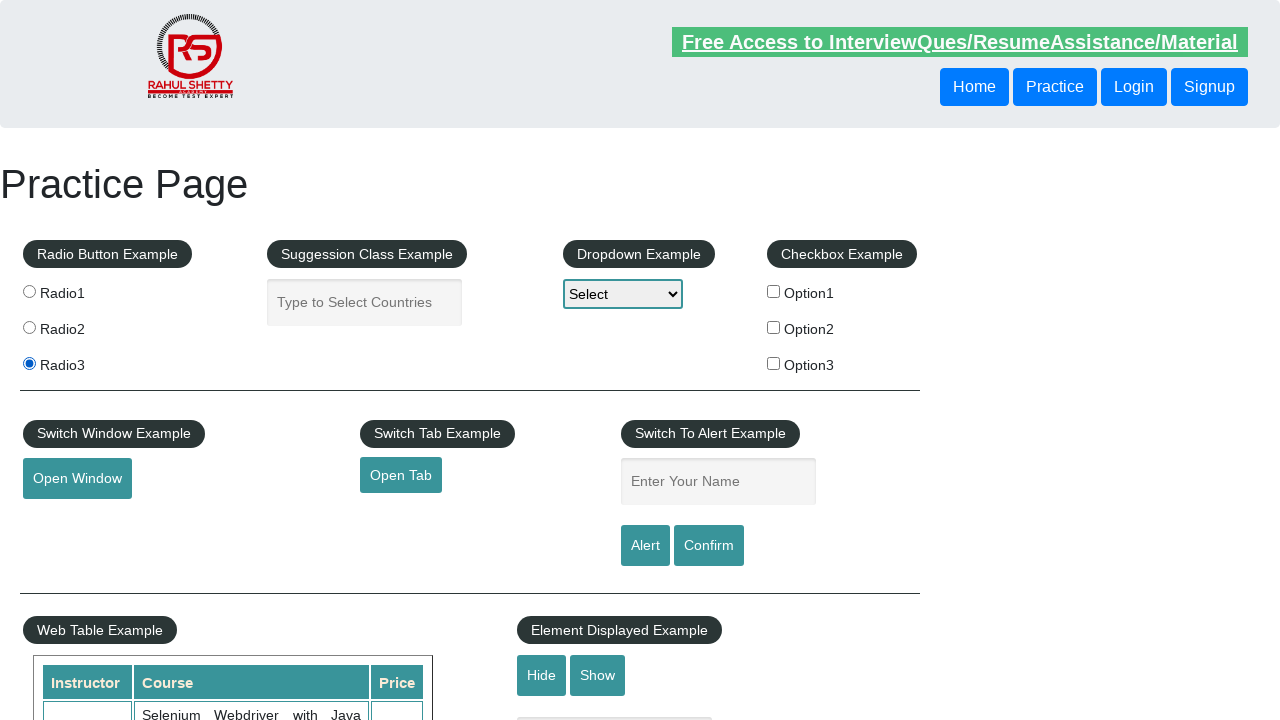

Selected option2 from the dropdown menu on #dropdown-class-example
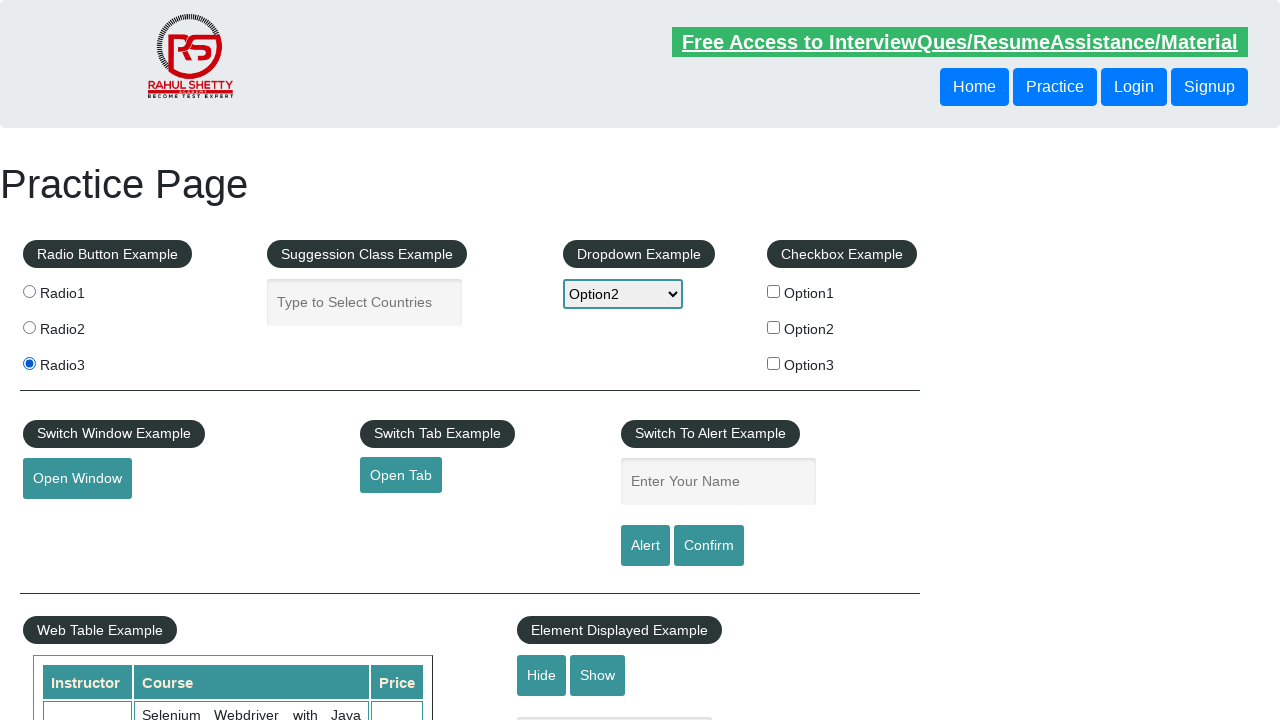

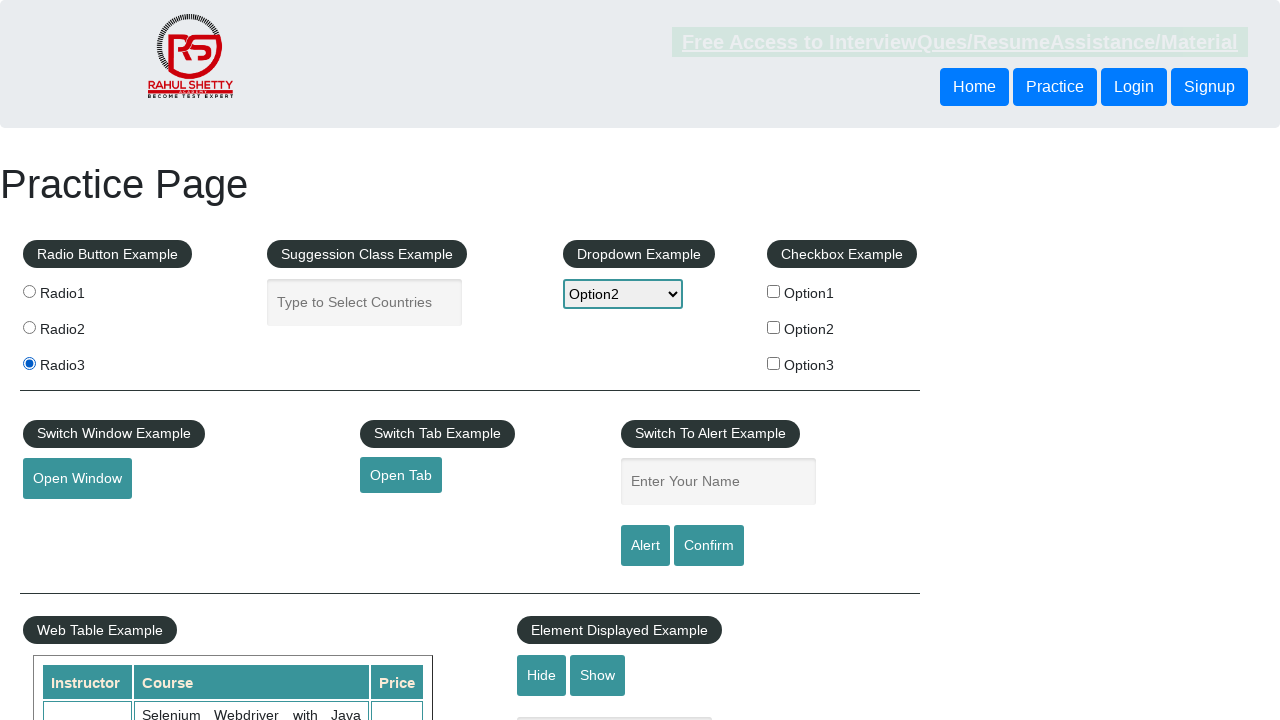